Tests the registration page by verifying the first name field is displayed and then filling it with a name value

Starting URL: https://grotechminds.com/registration/

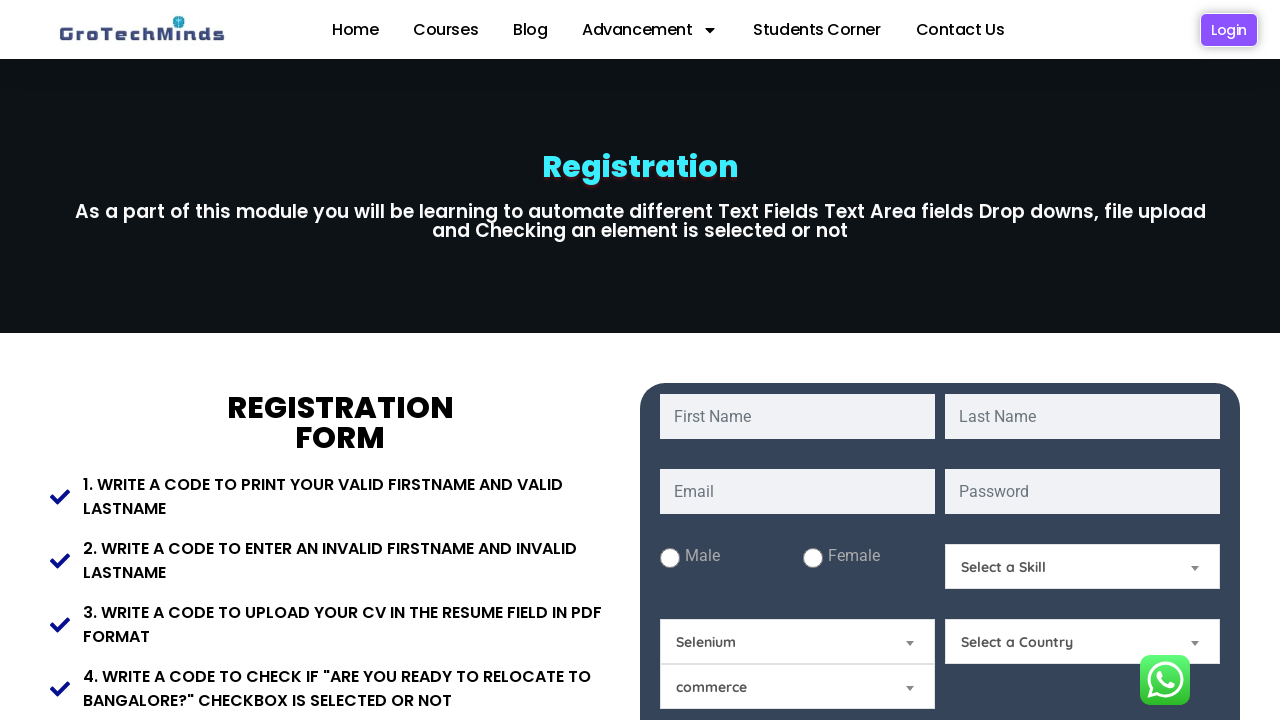

Located first name input field
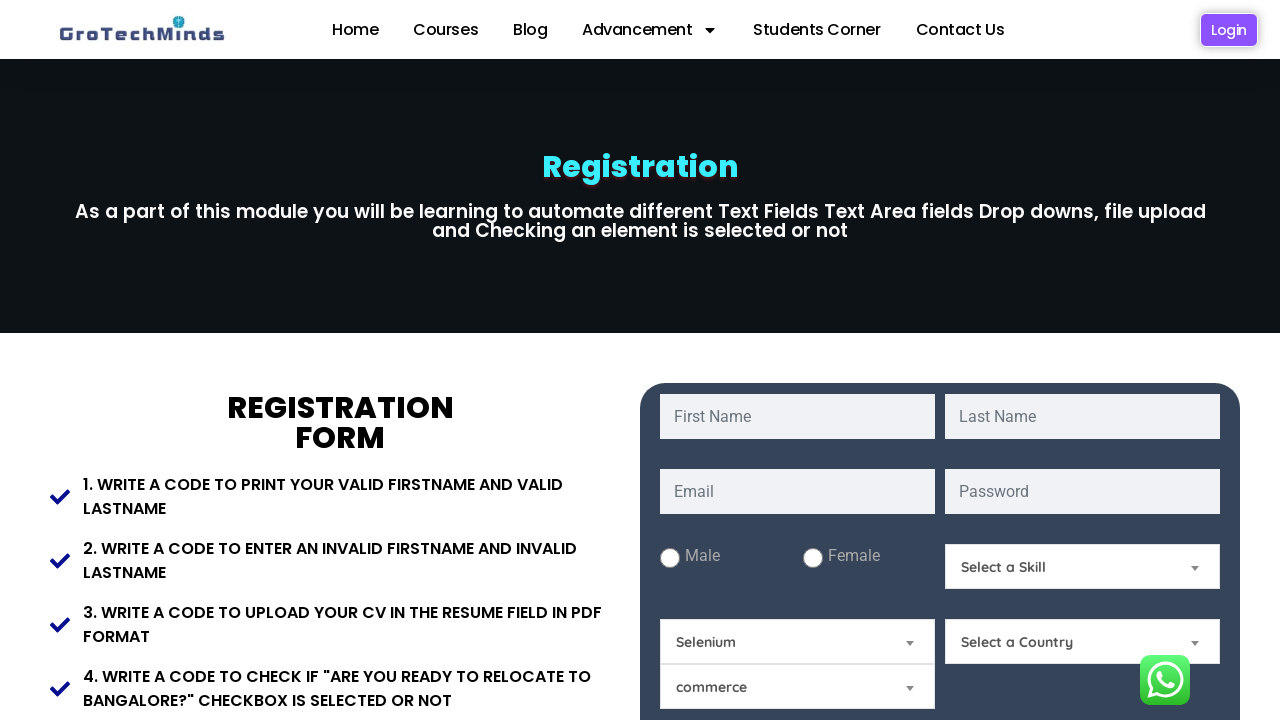

Verified first name field is displayed
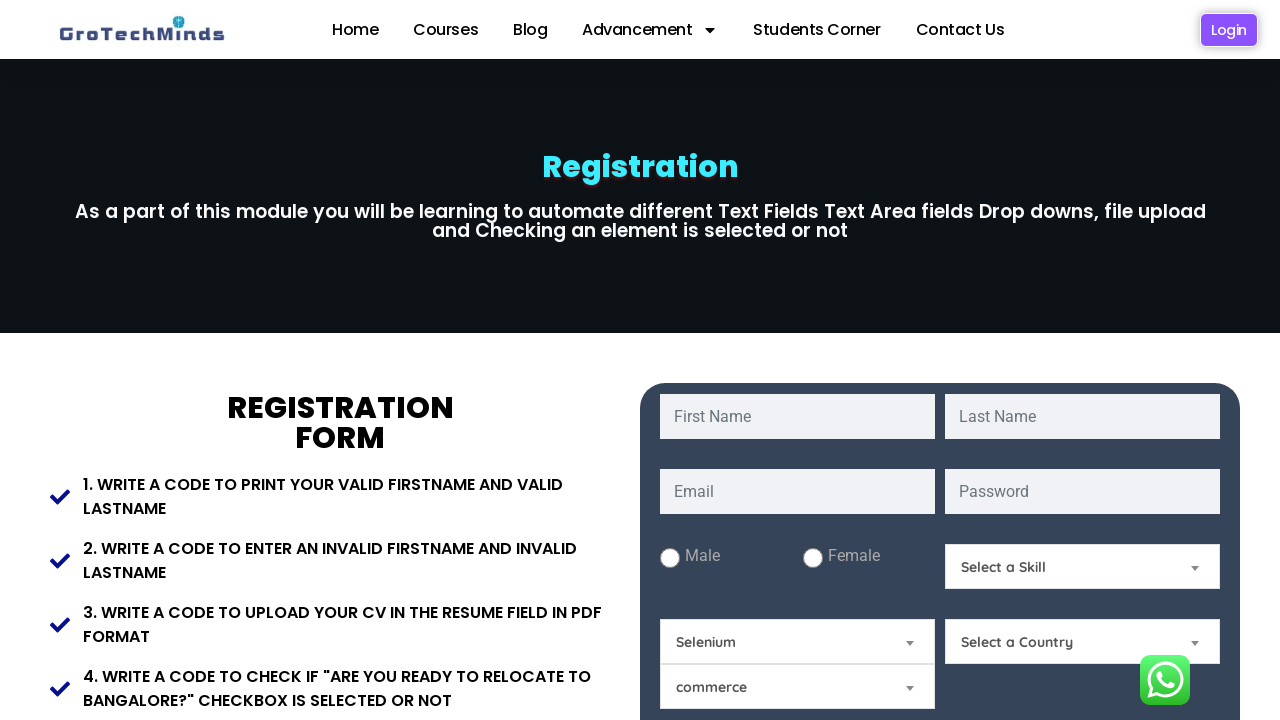

Filled first name field with 'Sushmita' on input[name='fname']
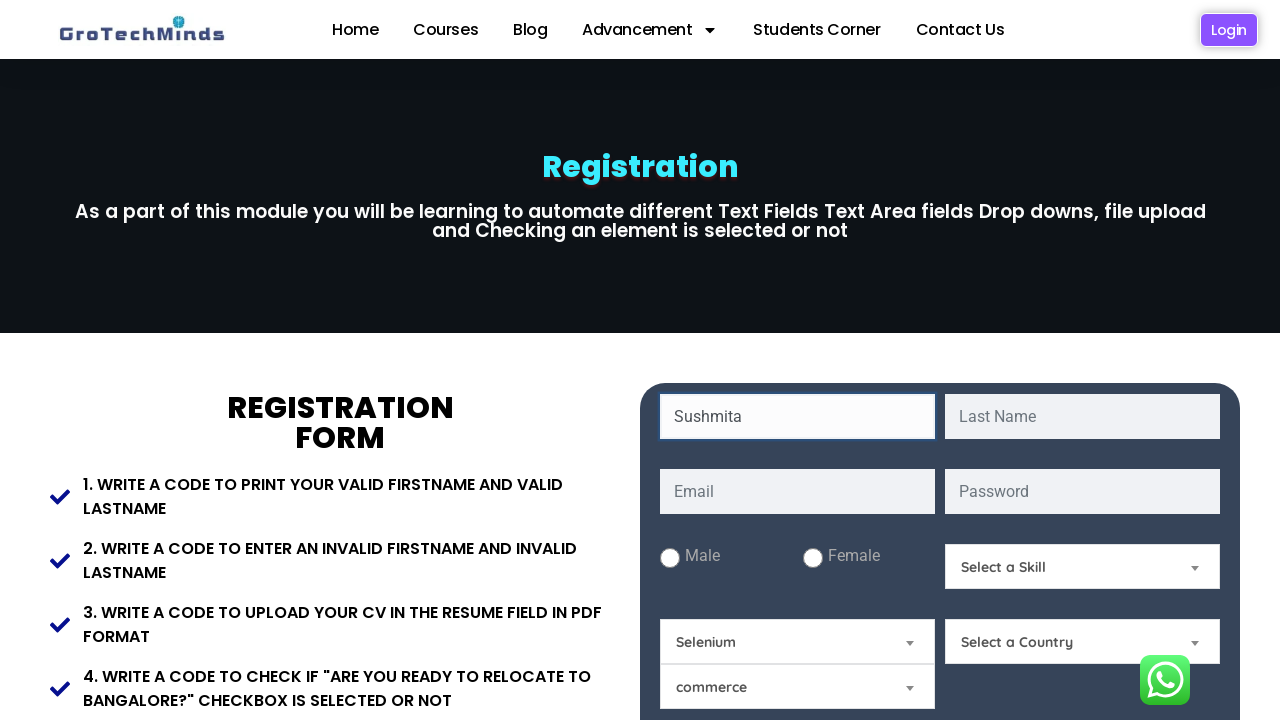

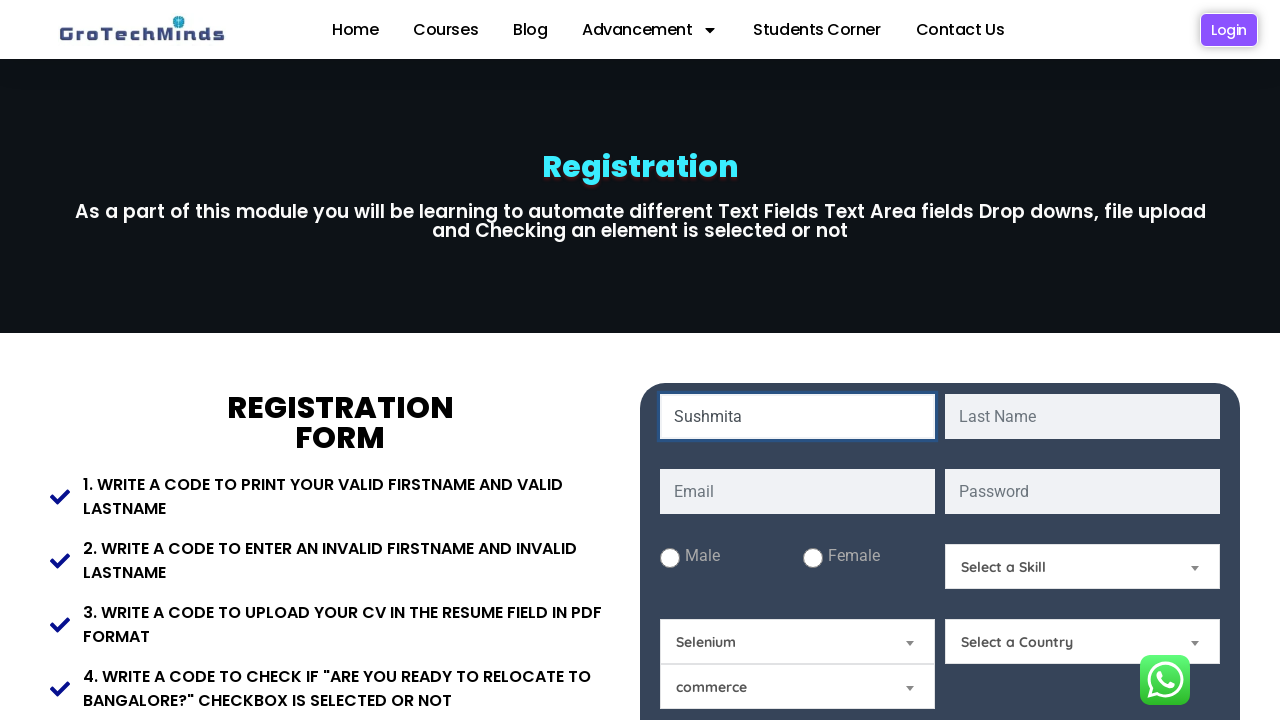